Tests browser window handling by clicking a link that opens a new window, switching to the new window to verify its title, closing it, then switching back to the original window and verifying its title.

Starting URL: https://www.selenium.dev/selenium/web/window_switching_tests/page_with_frame.html

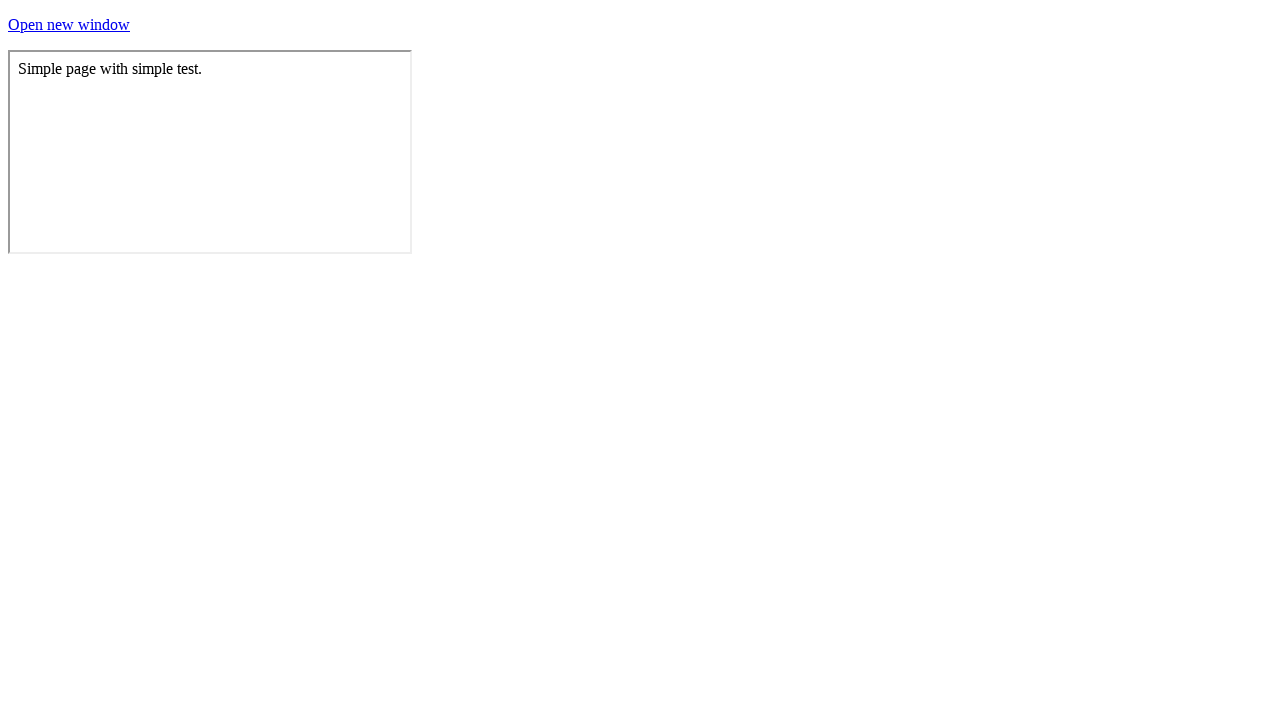

Clicked link that opens a new window at (69, 24) on a#a-link-that-opens-a-new-window
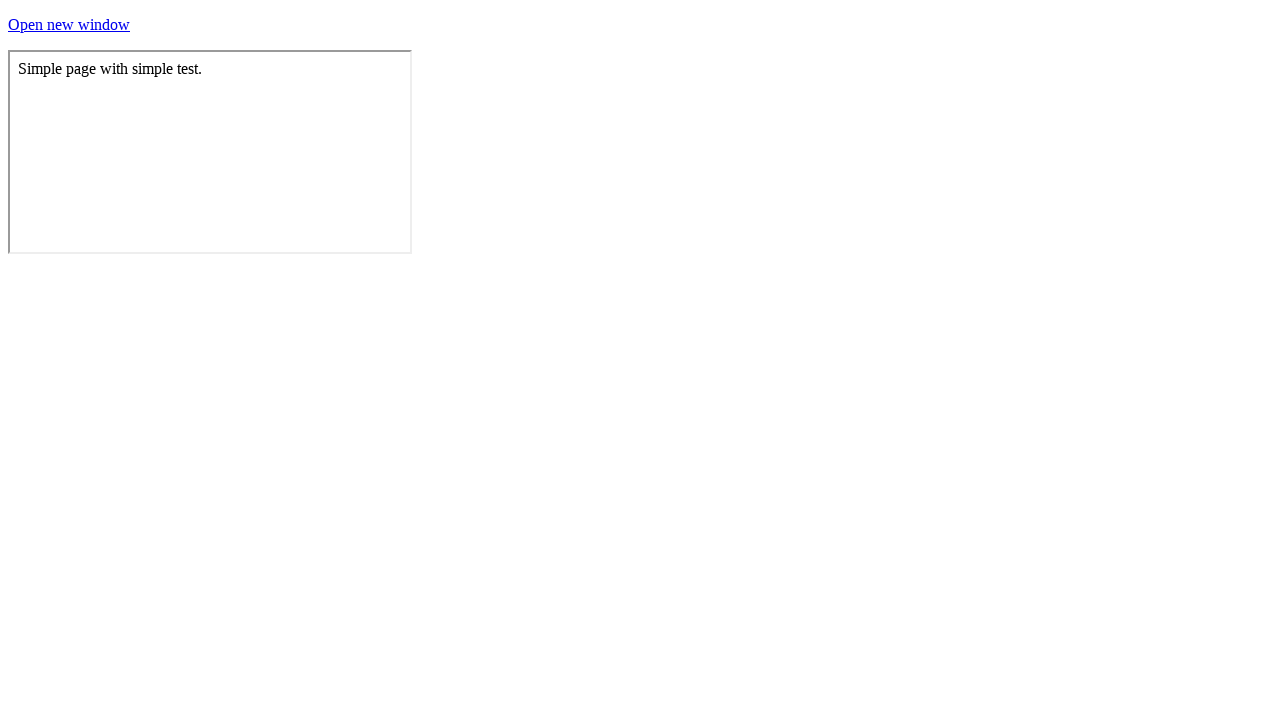

Captured new page object
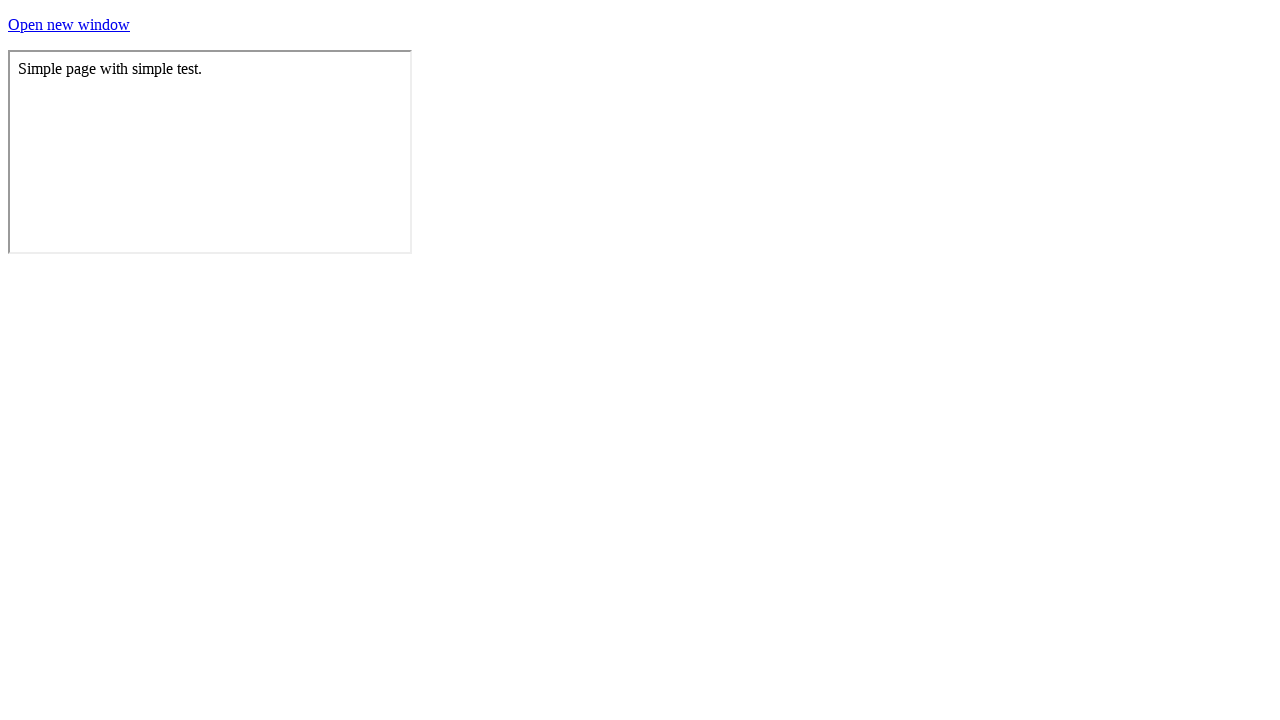

New page loaded successfully
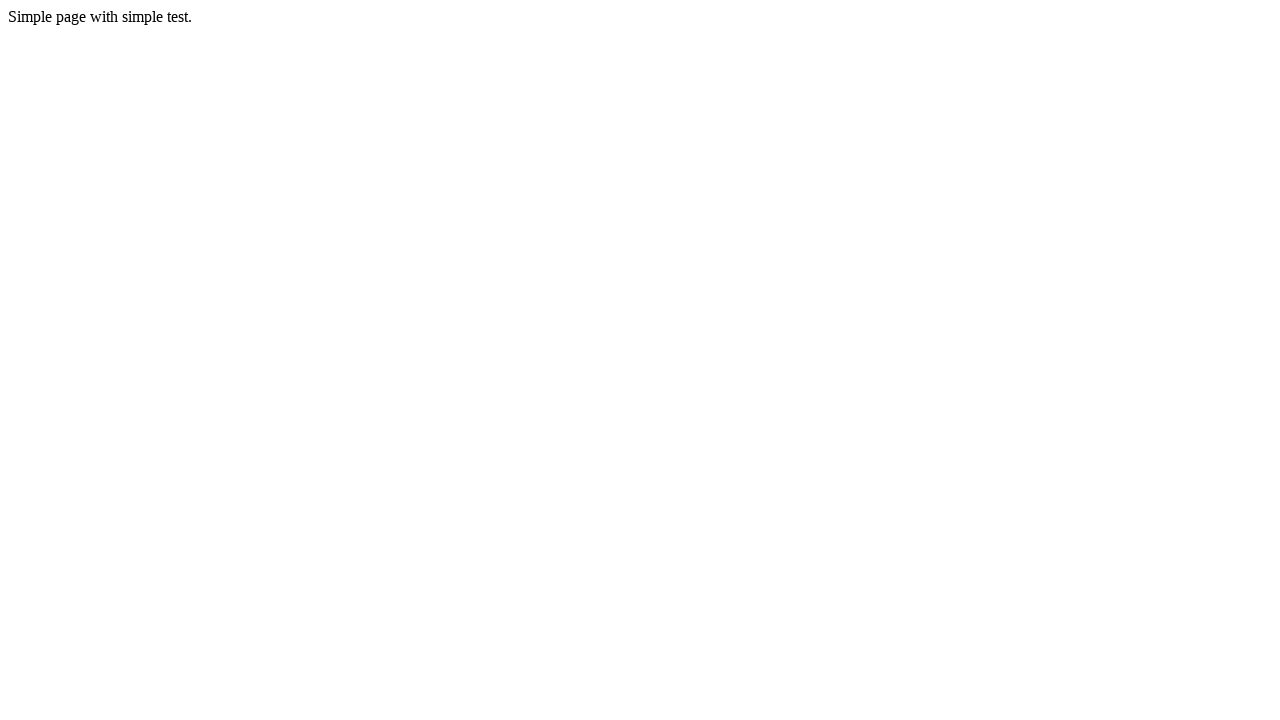

Retrieved new page title: 'Simple Page'
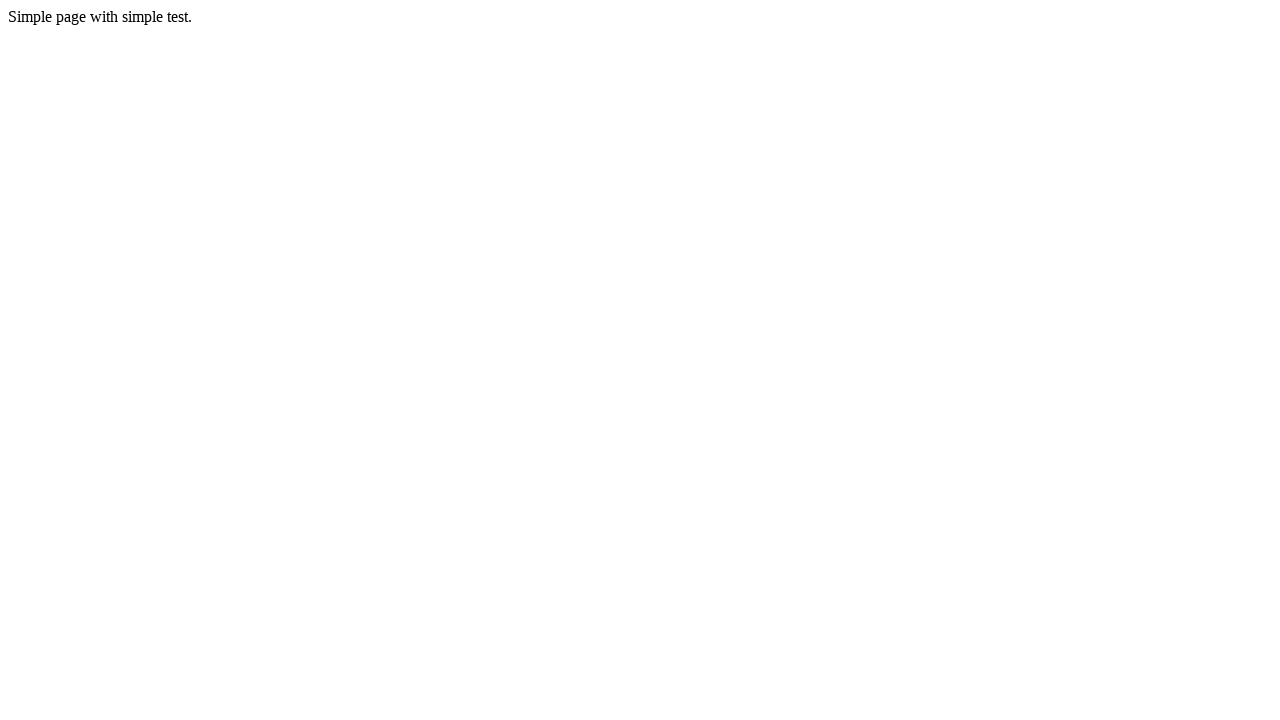

Verified new page title is 'Simple Page'
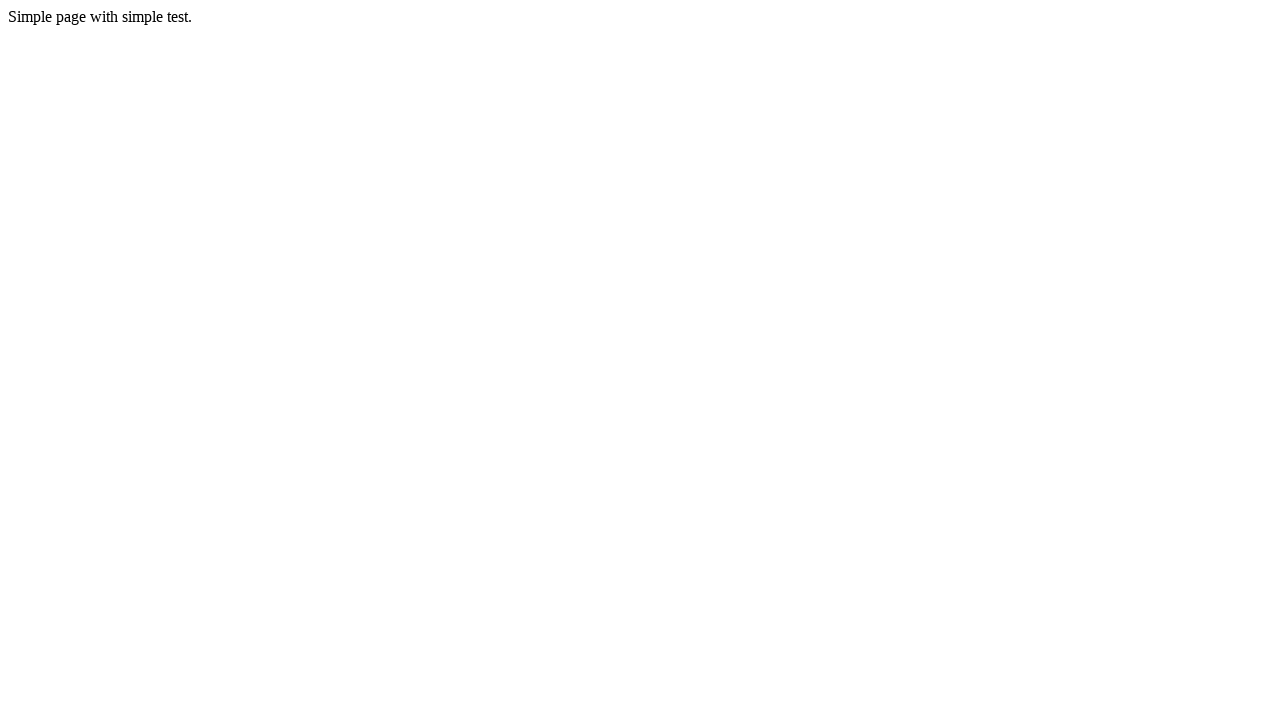

Closed the new window
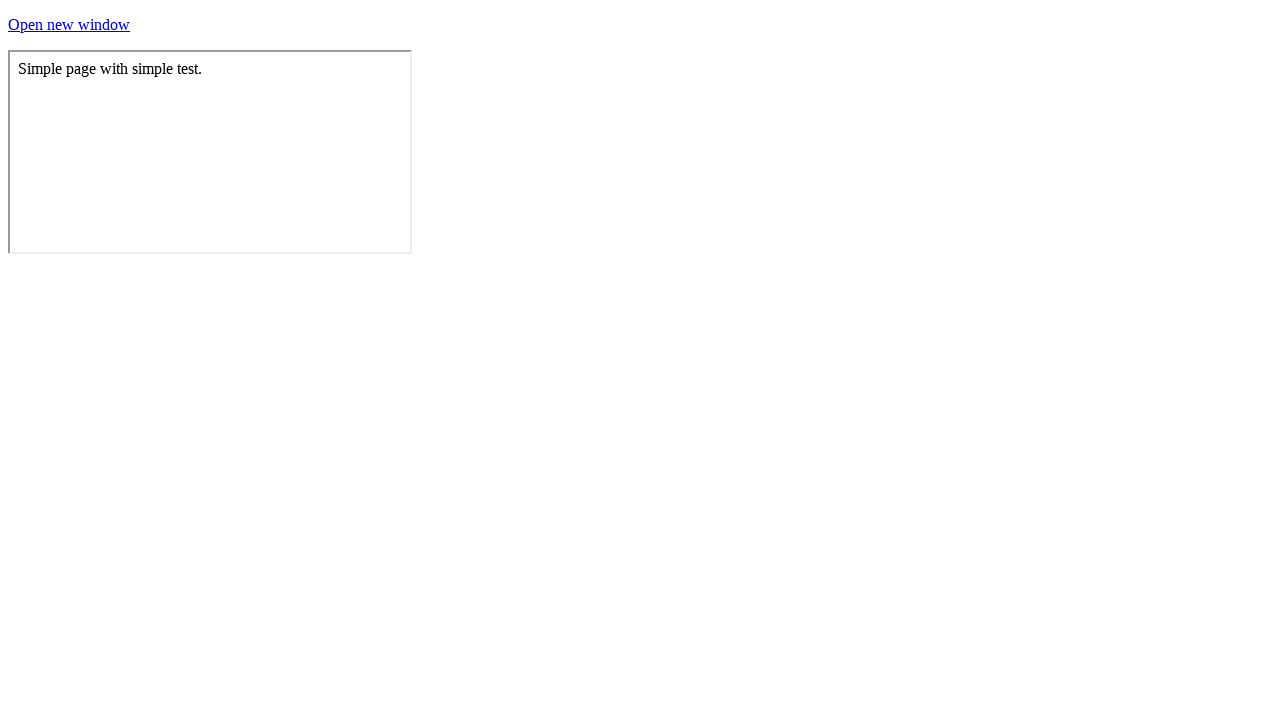

Retrieved original page title: 'Test page for WindowSwitchingTest.testShouldFocusOnTheTopMostFrameAfterSwitchingToAWindow'
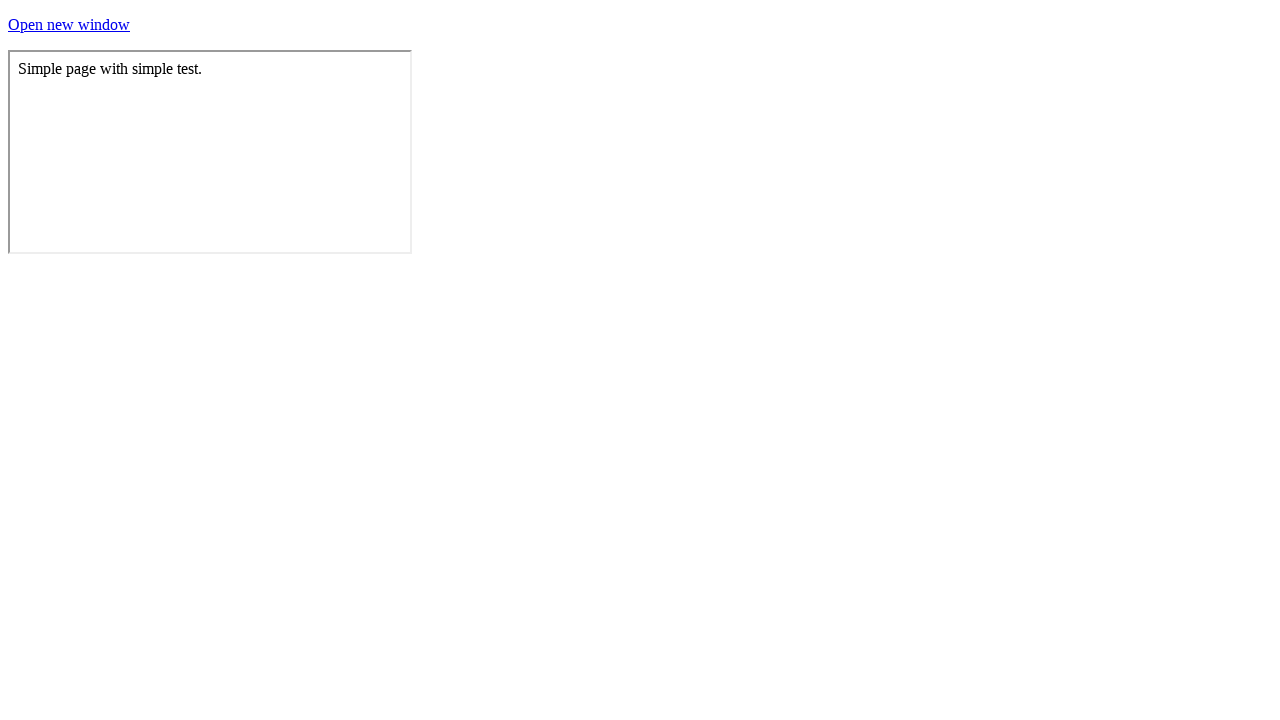

Verified original page title is correct
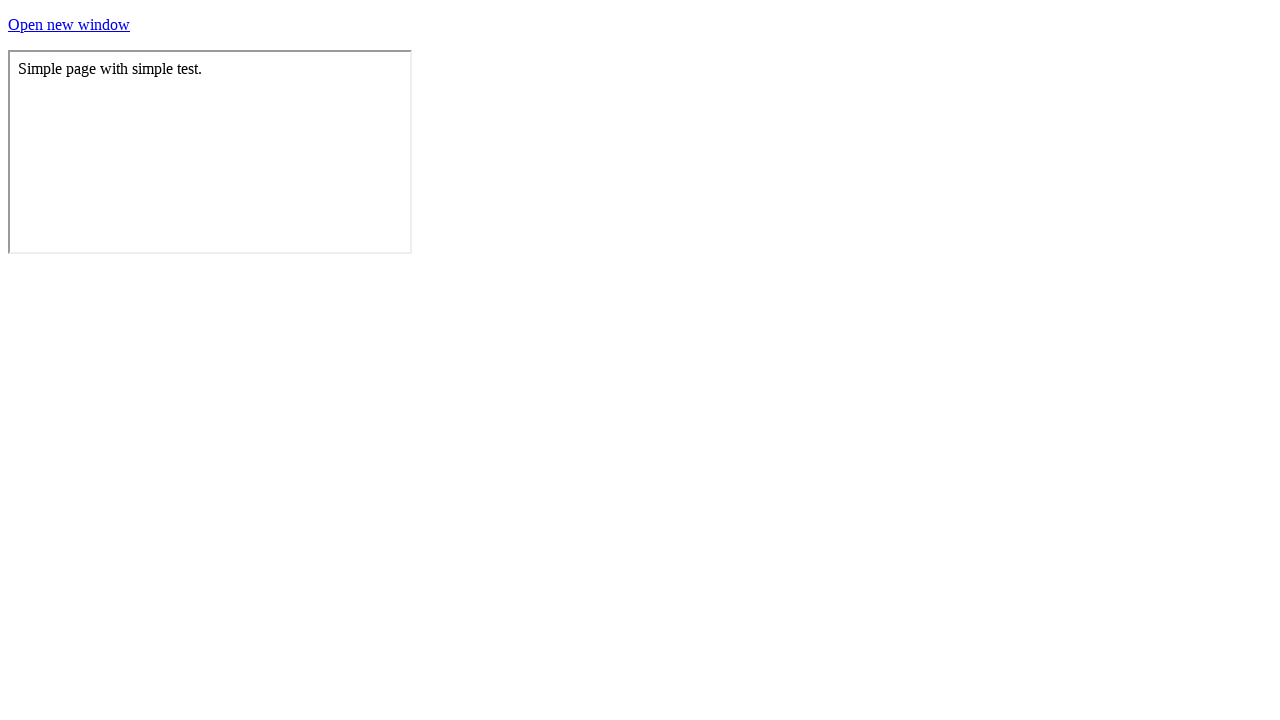

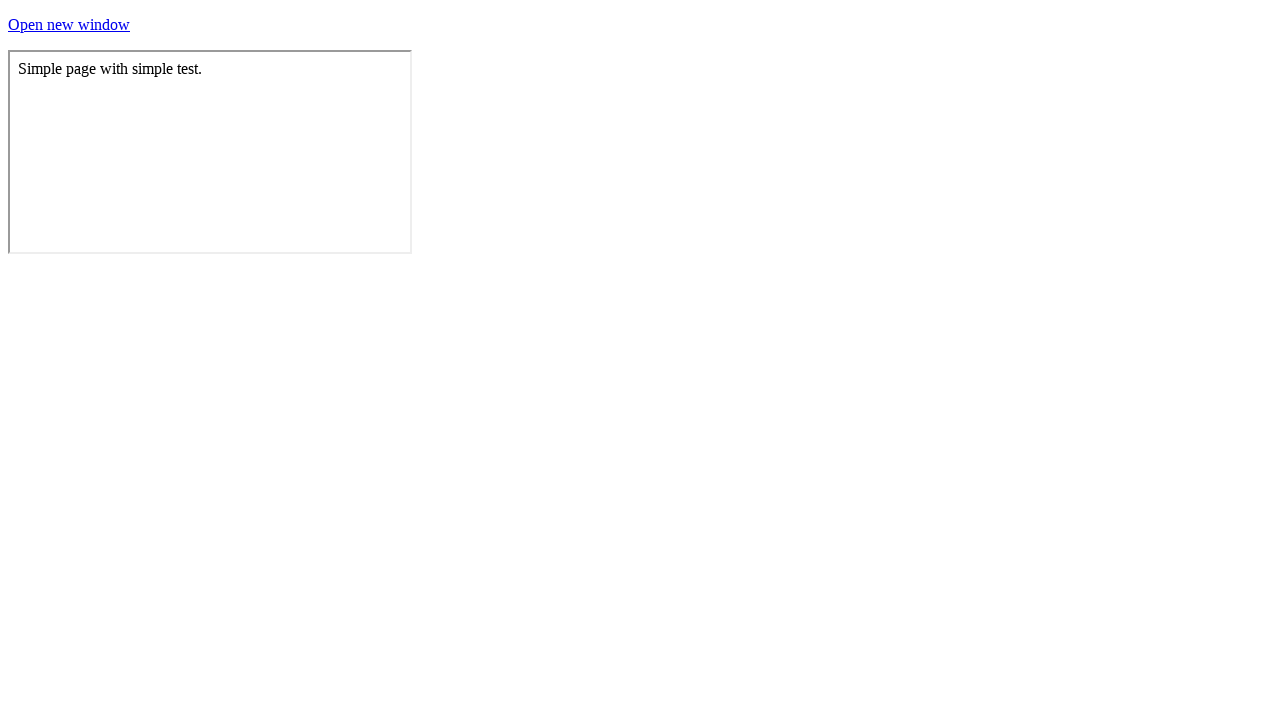